Tests highlighting a specific element on a page by changing its border style to a red dashed border, waiting for a duration, then reverting the style back to the original.

Starting URL: http://the-internet.herokuapp.com/large

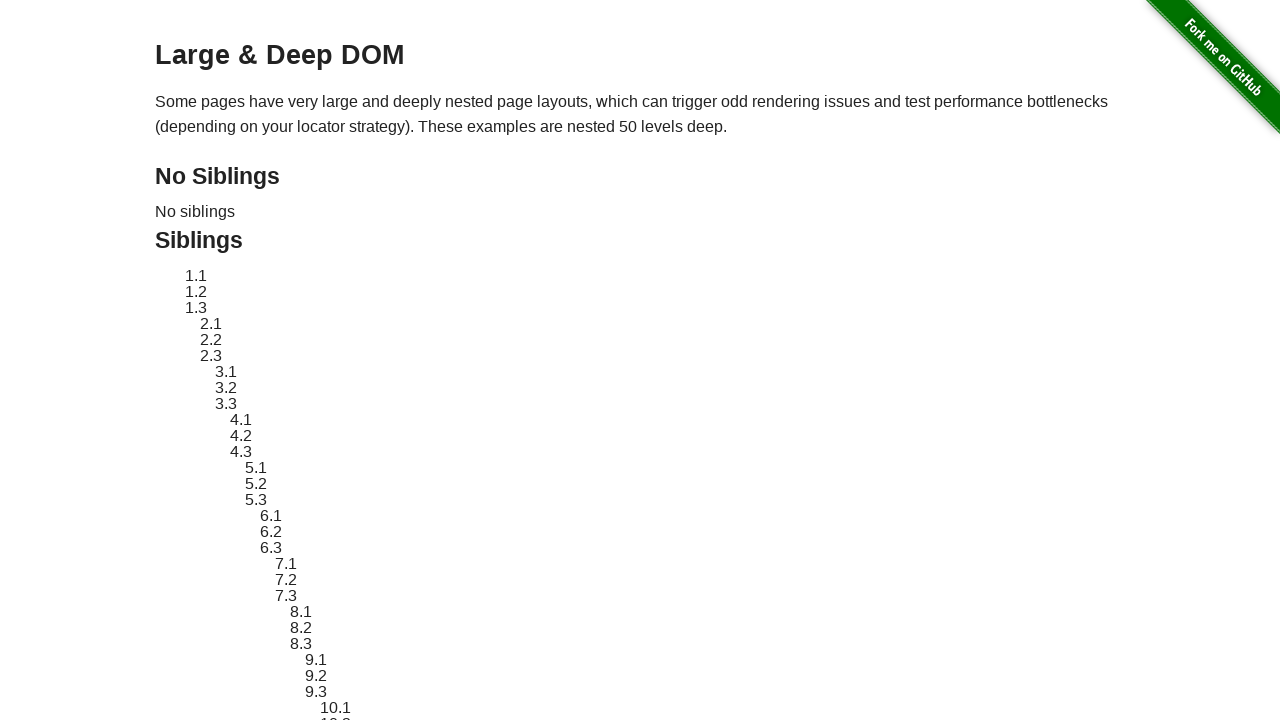

Located target element with ID sibling-2.3
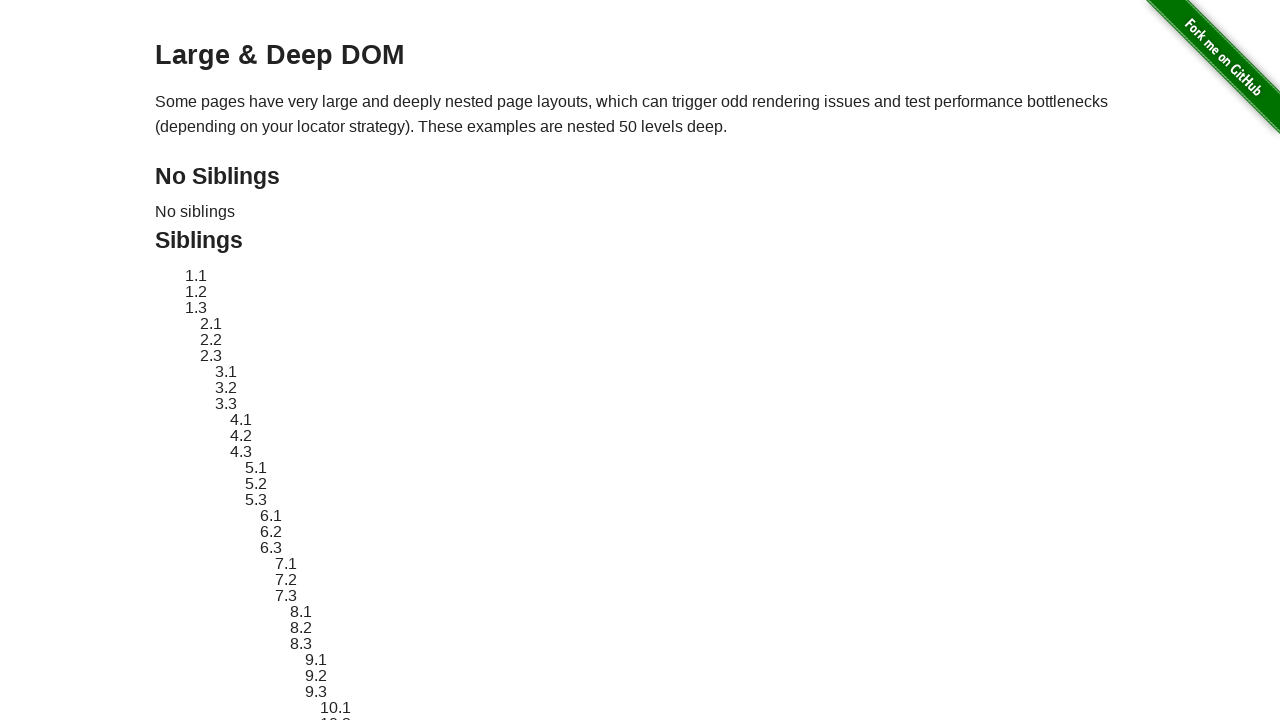

Target element is now visible
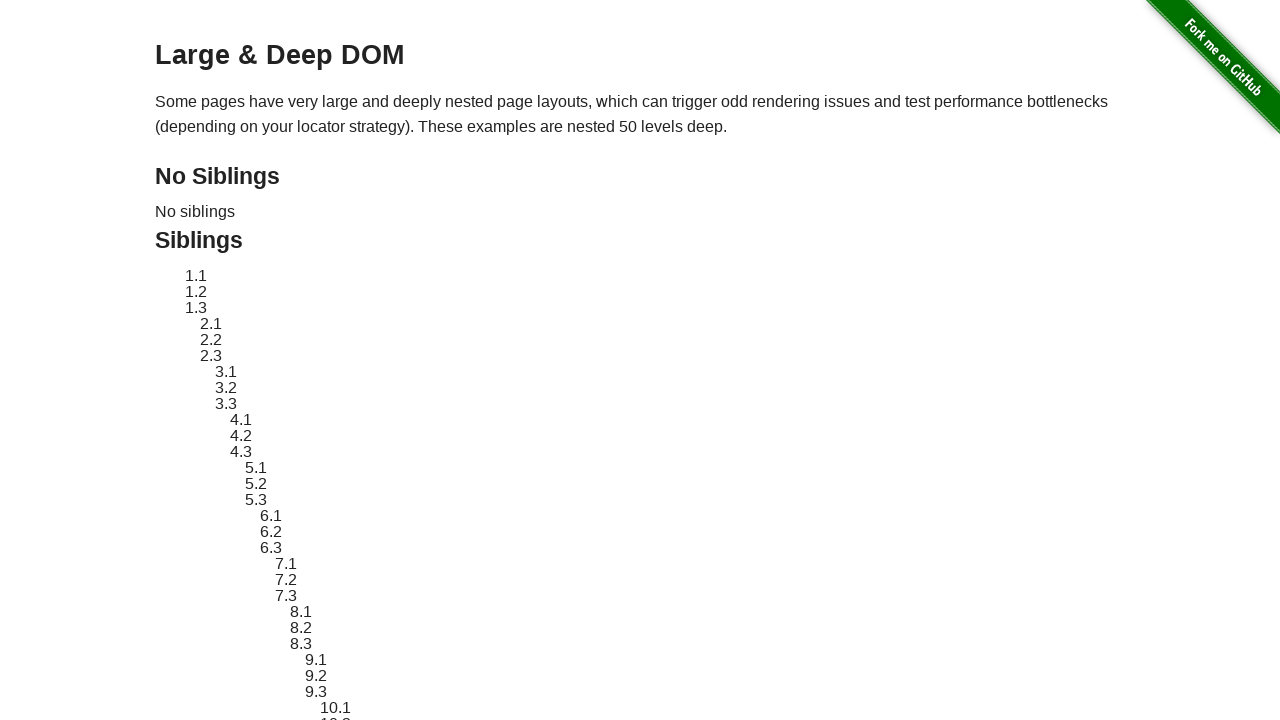

Captured original style attribute
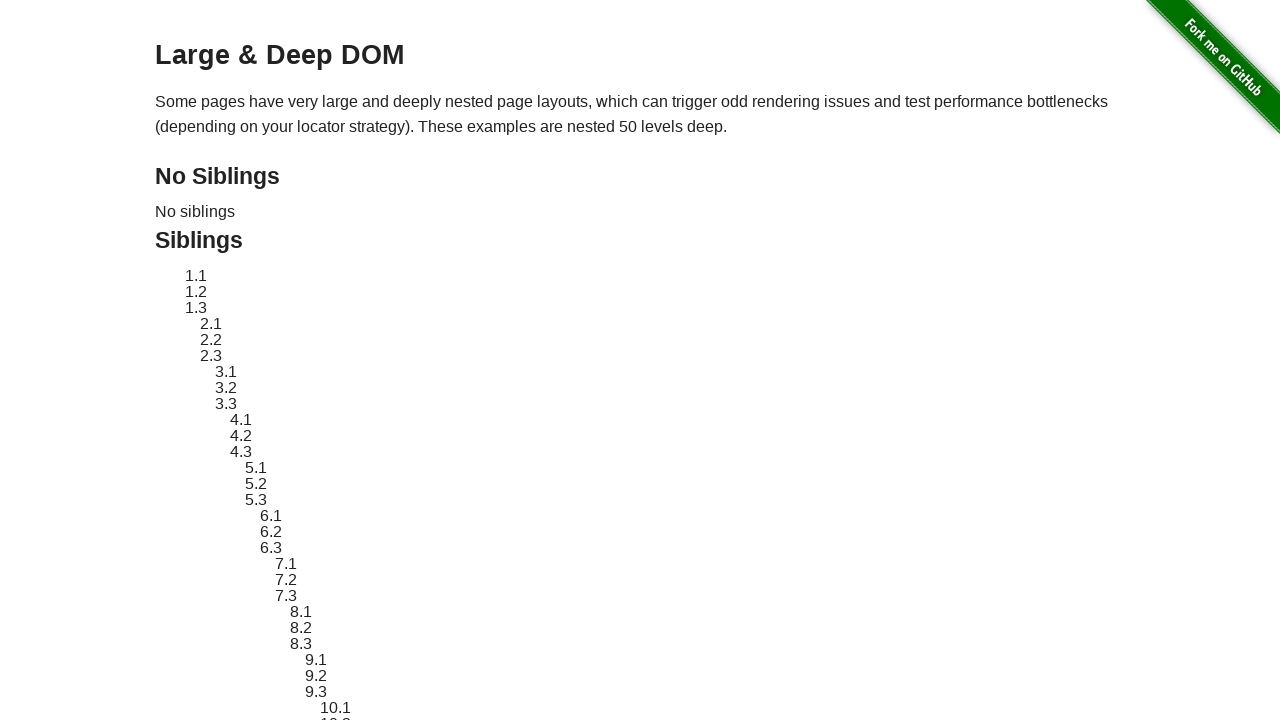

Applied red dashed border highlight to target element
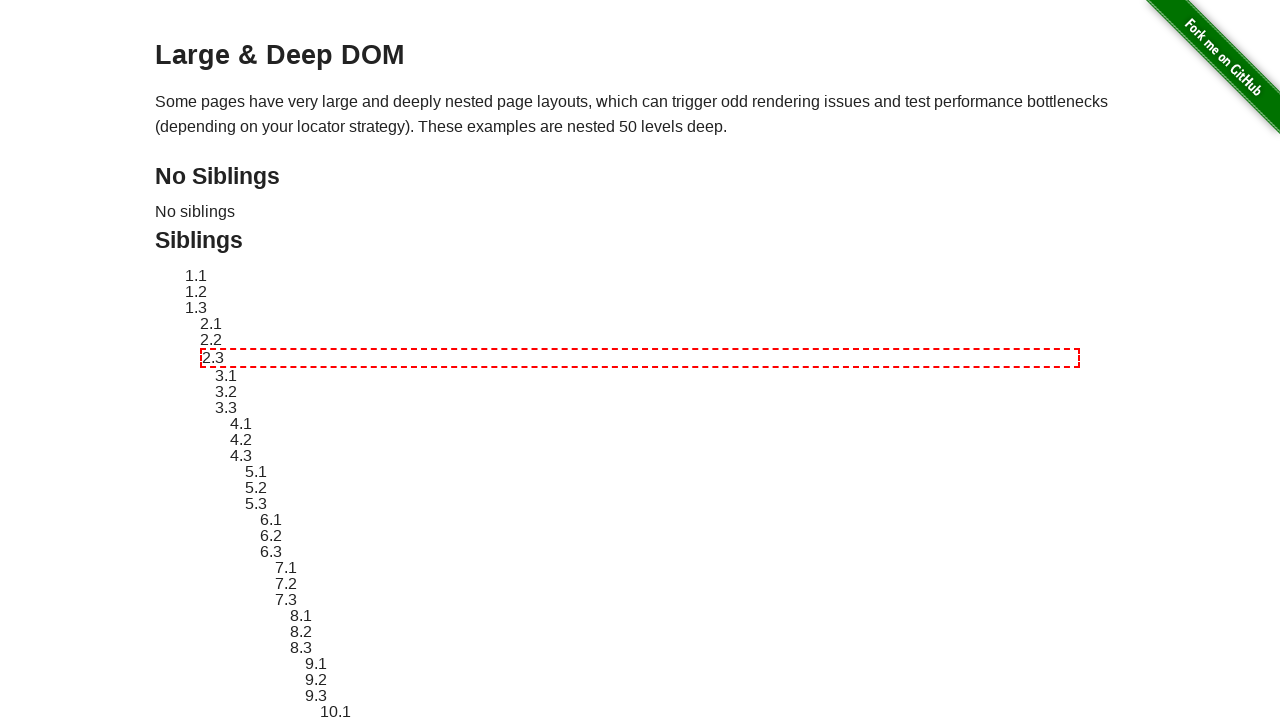

Waited 2 seconds to display highlight
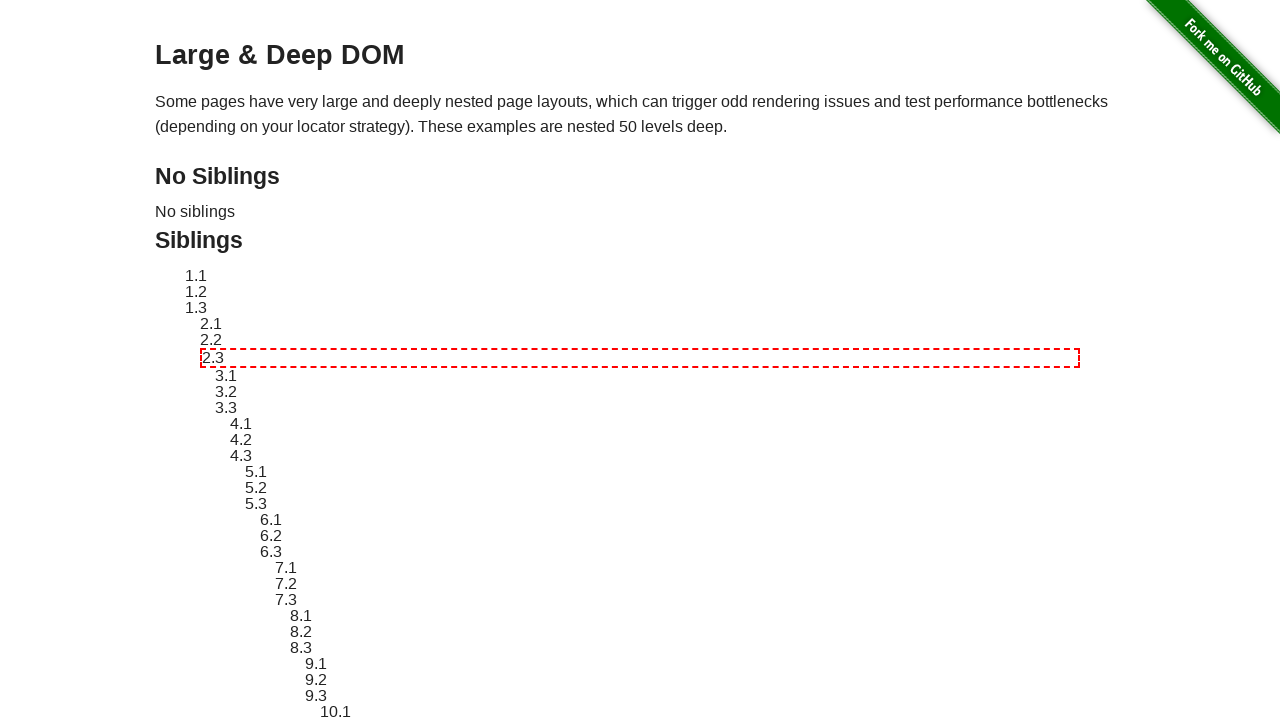

Reverted target element style back to original
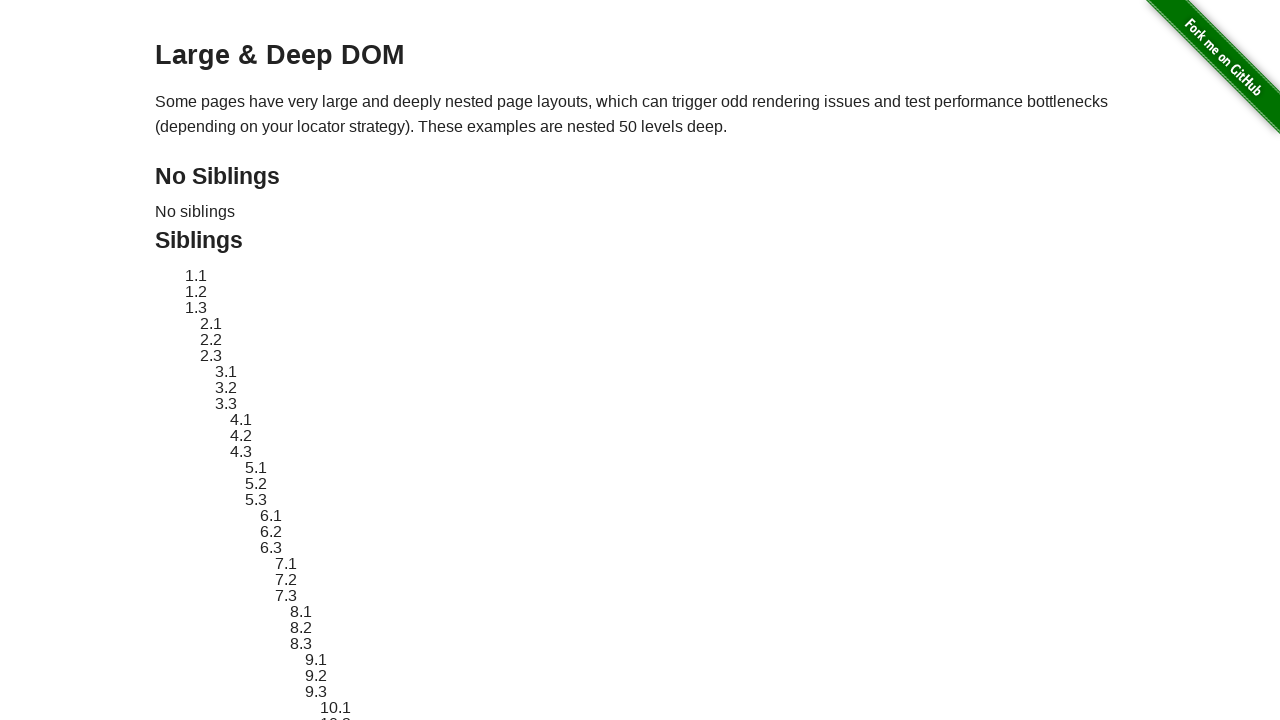

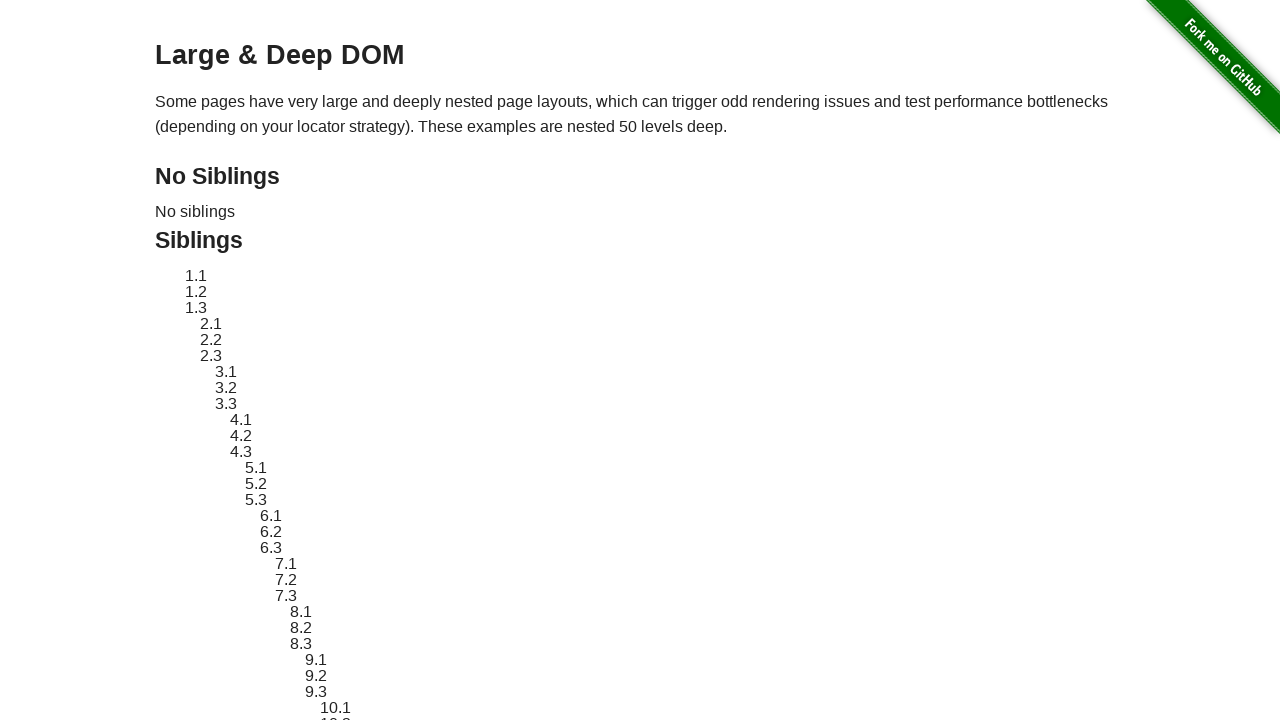